Tests scrolling to a disabled text box element, enables it using JavaScript, fills it with text, and verifies the interaction

Starting URL: http://omayo.blogspot.com/

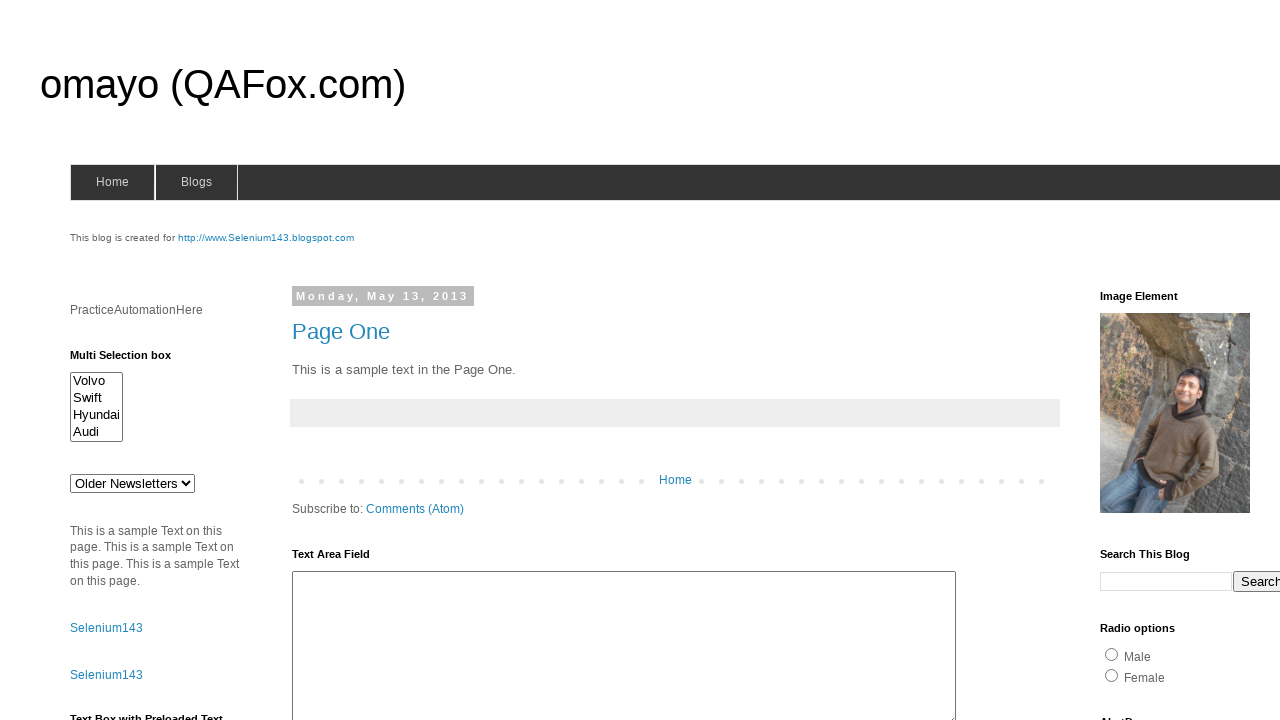

Located disabled text box element with id 'tb2'
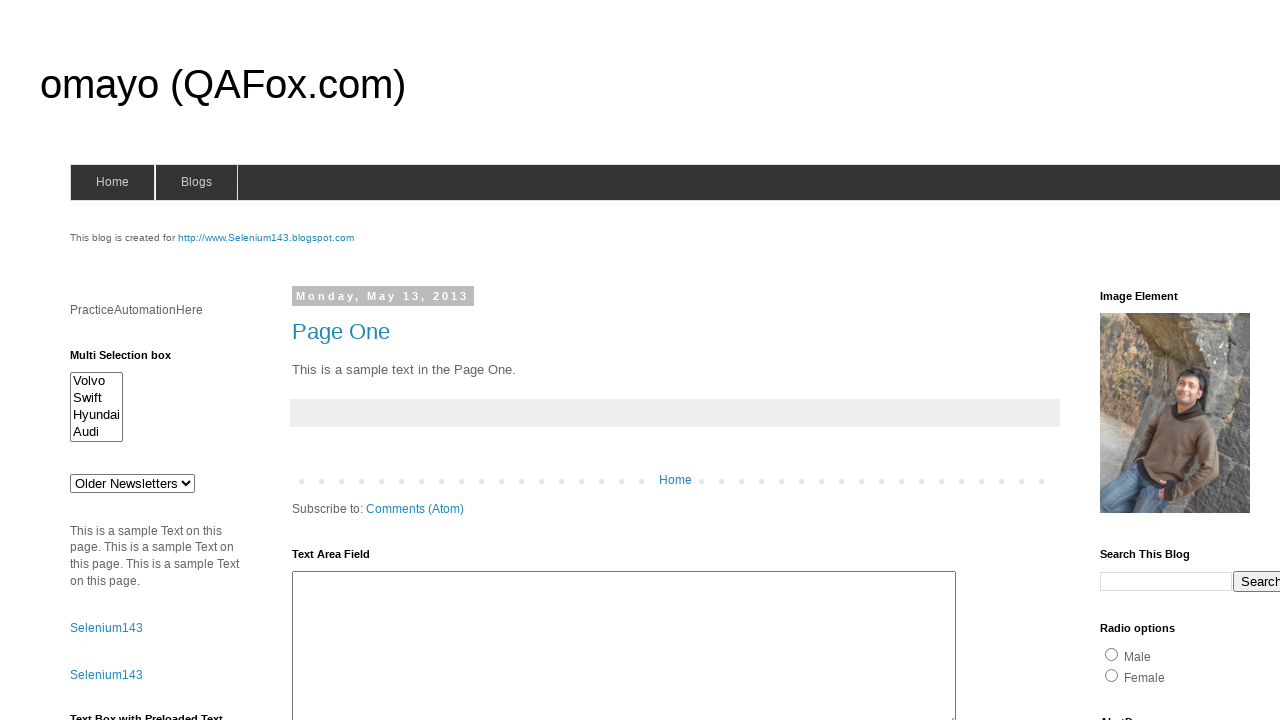

Scrolled to disabled text box element
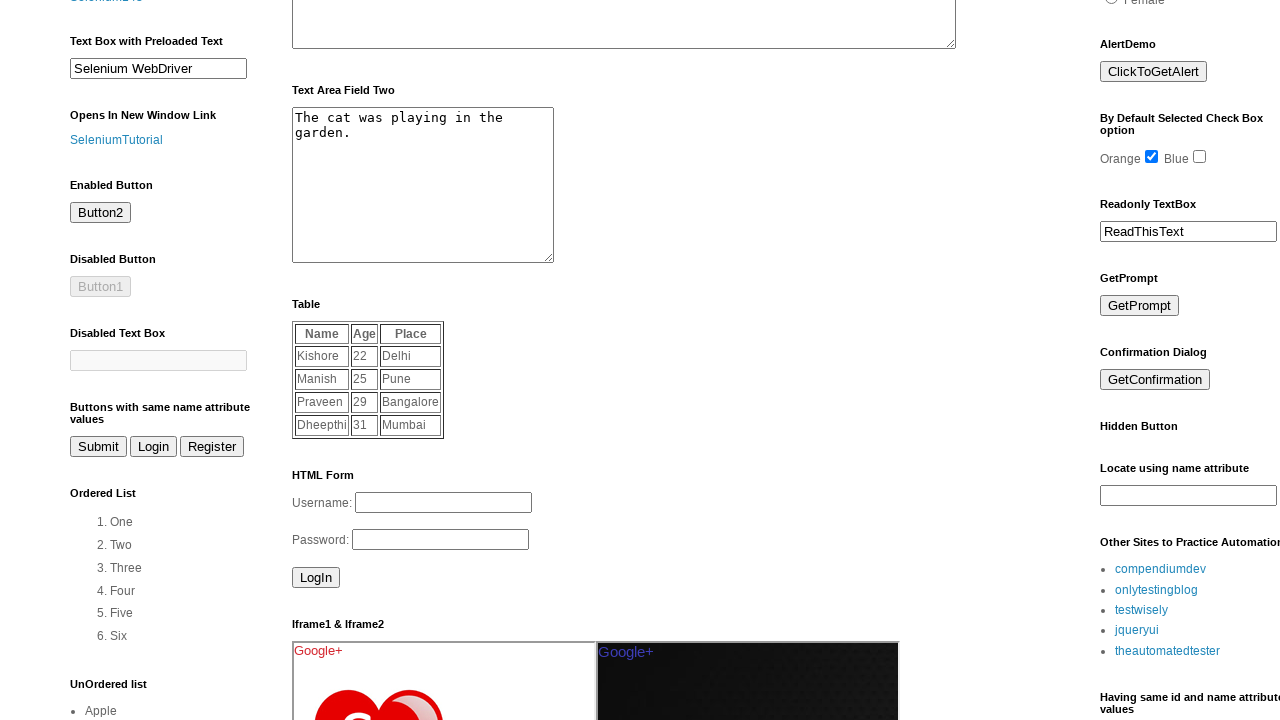

Used JavaScript to fill text box with 'Automation Testing'
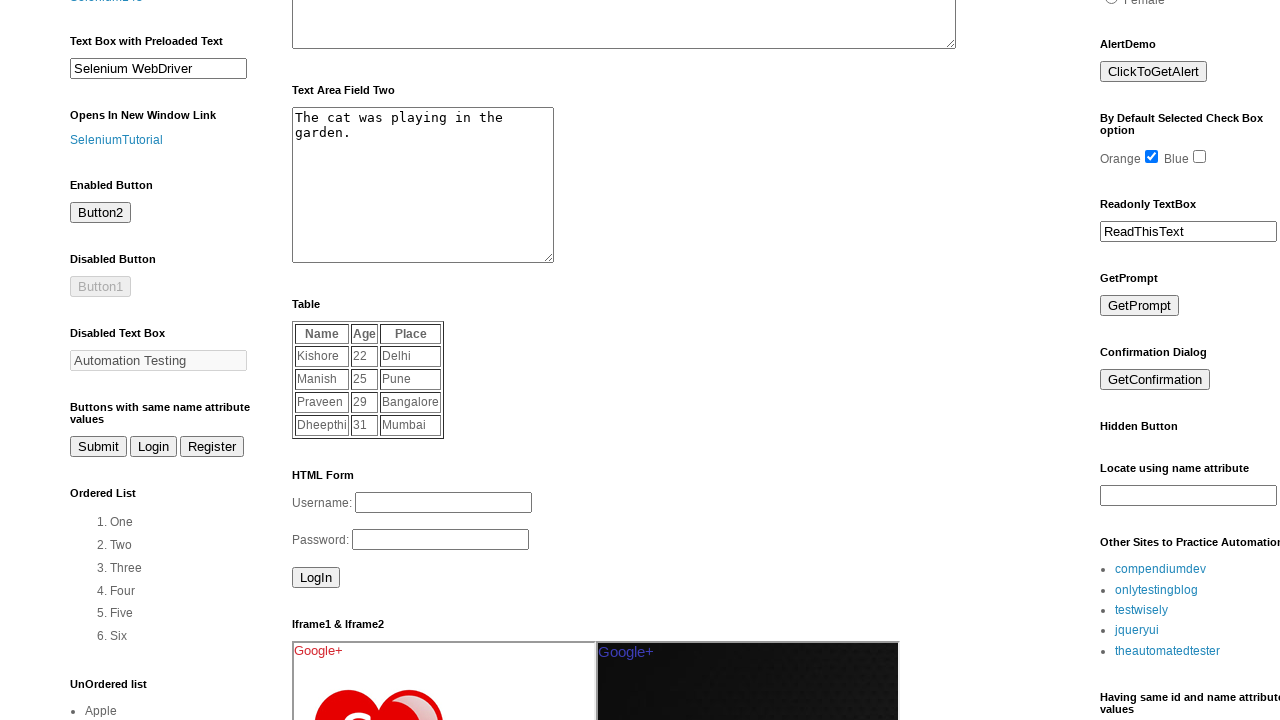

Waited 2 seconds for value to be set
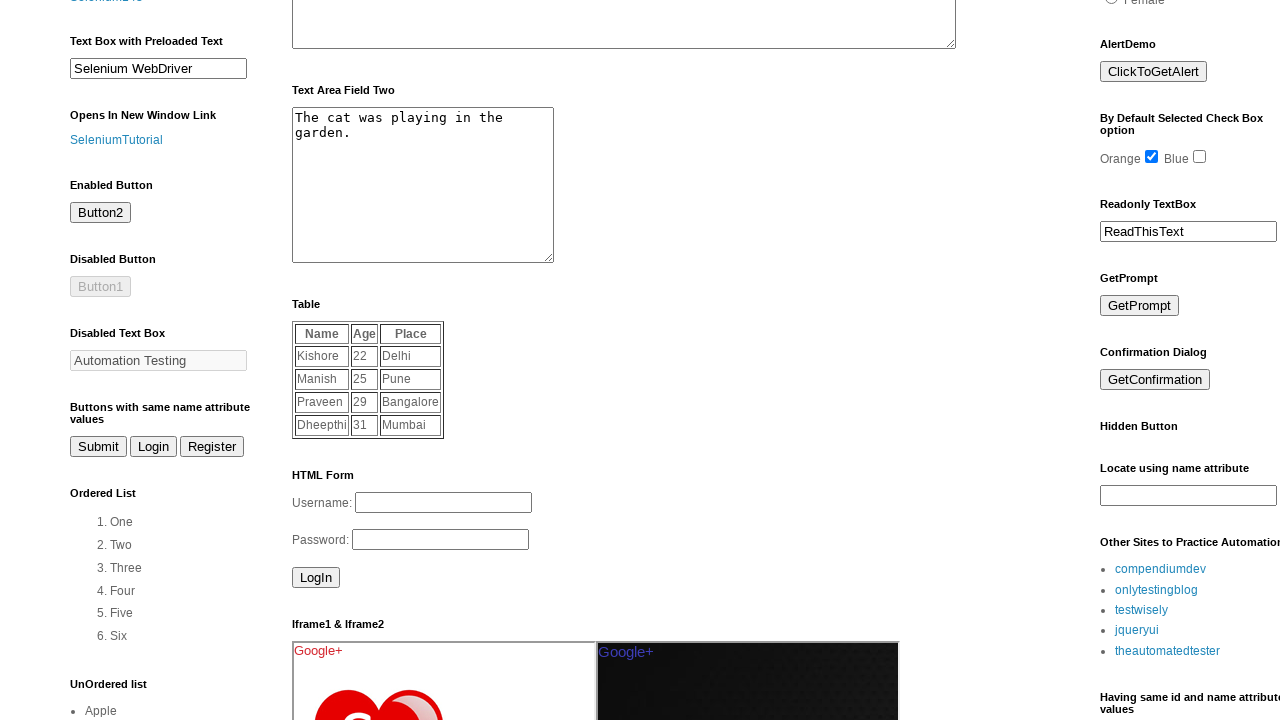

Verified text box contains 'Automation Testing'
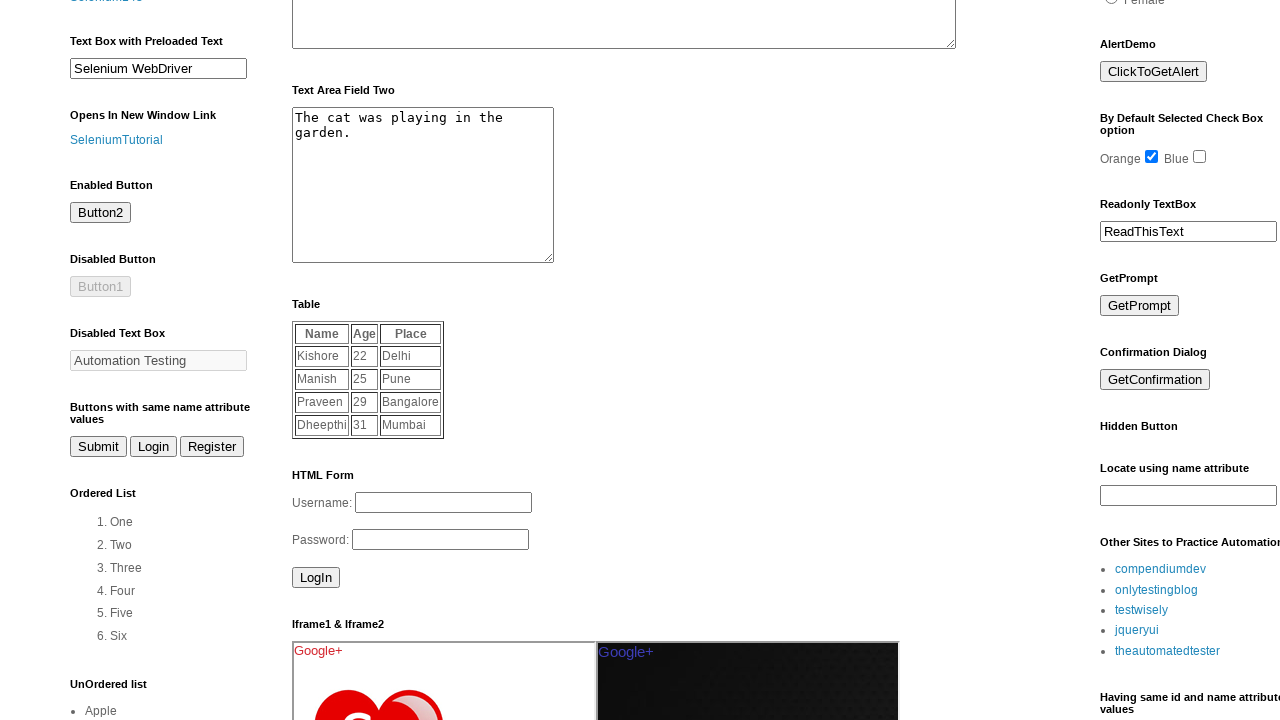

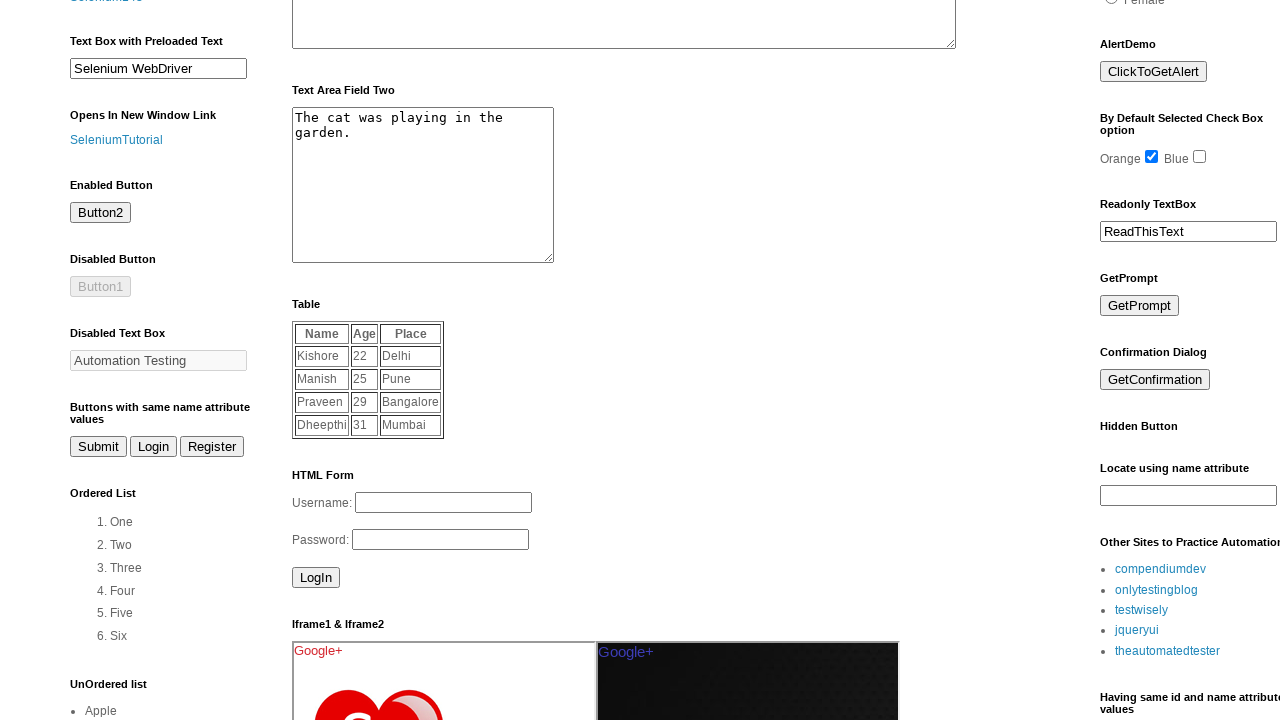